Tests the scroll to top functionality by scrolling down, clicking the scroll-up button, and verifying page scrolls to top

Starting URL: https://automationexercise.com/

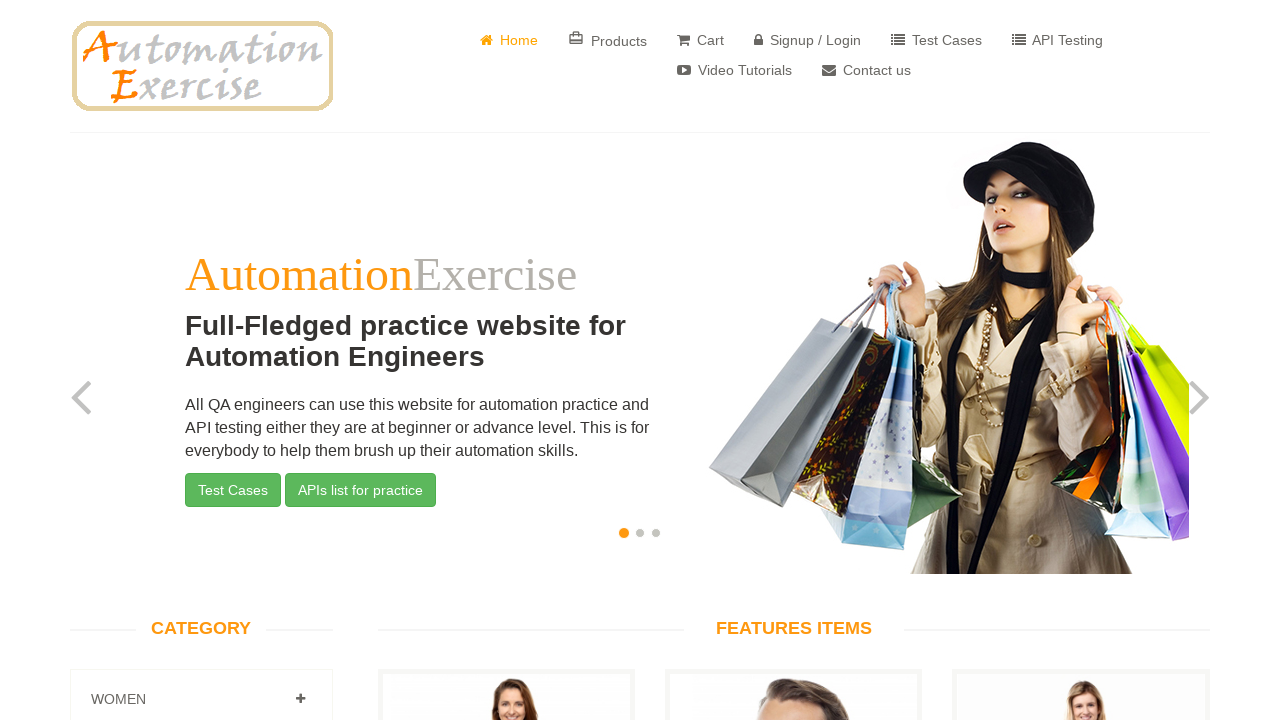

Scrolled to bottom of page
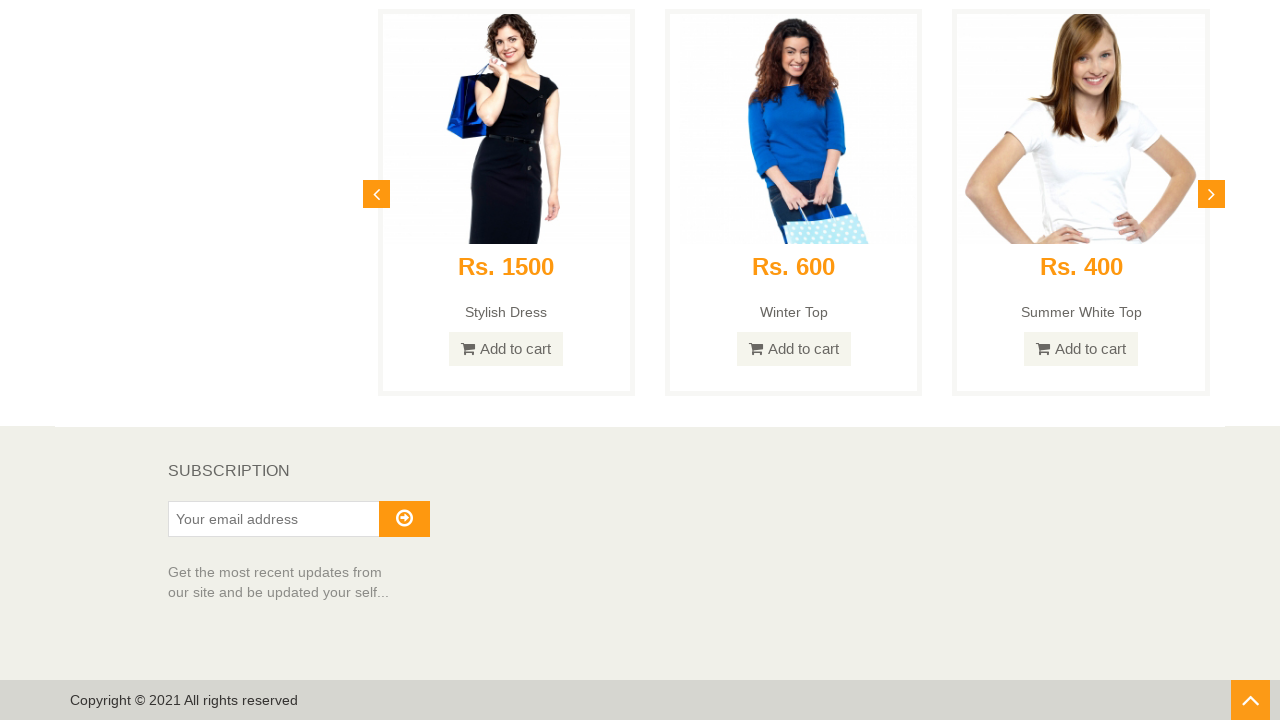

Waited 1 second for scroll animation to complete
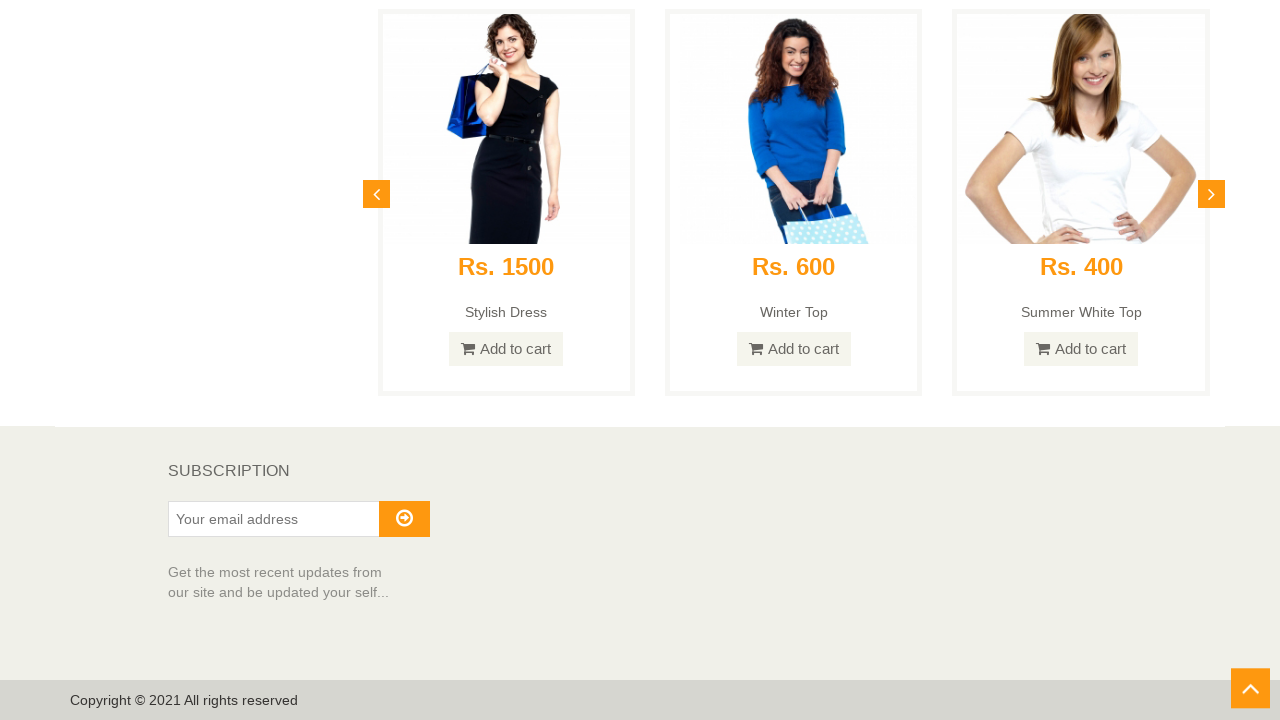

Clicked scroll to top button at (1250, 700) on #scrollUp
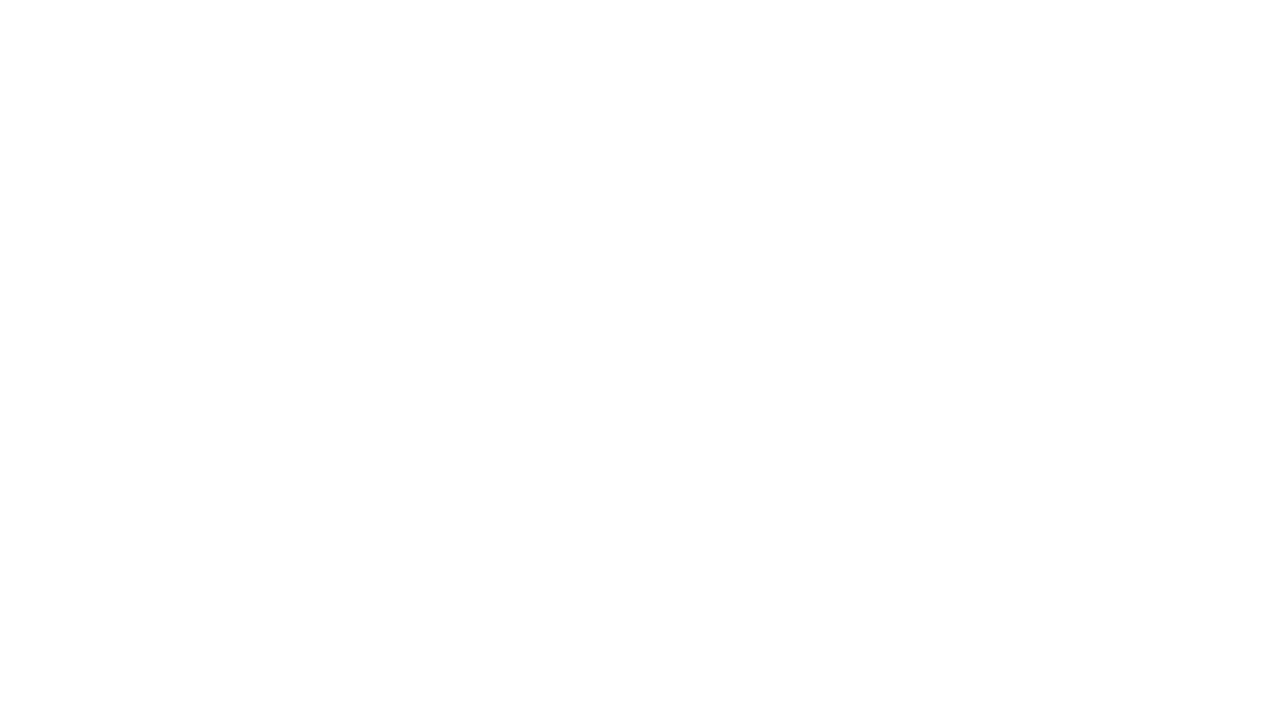

Waited 2 seconds for scroll animation to complete
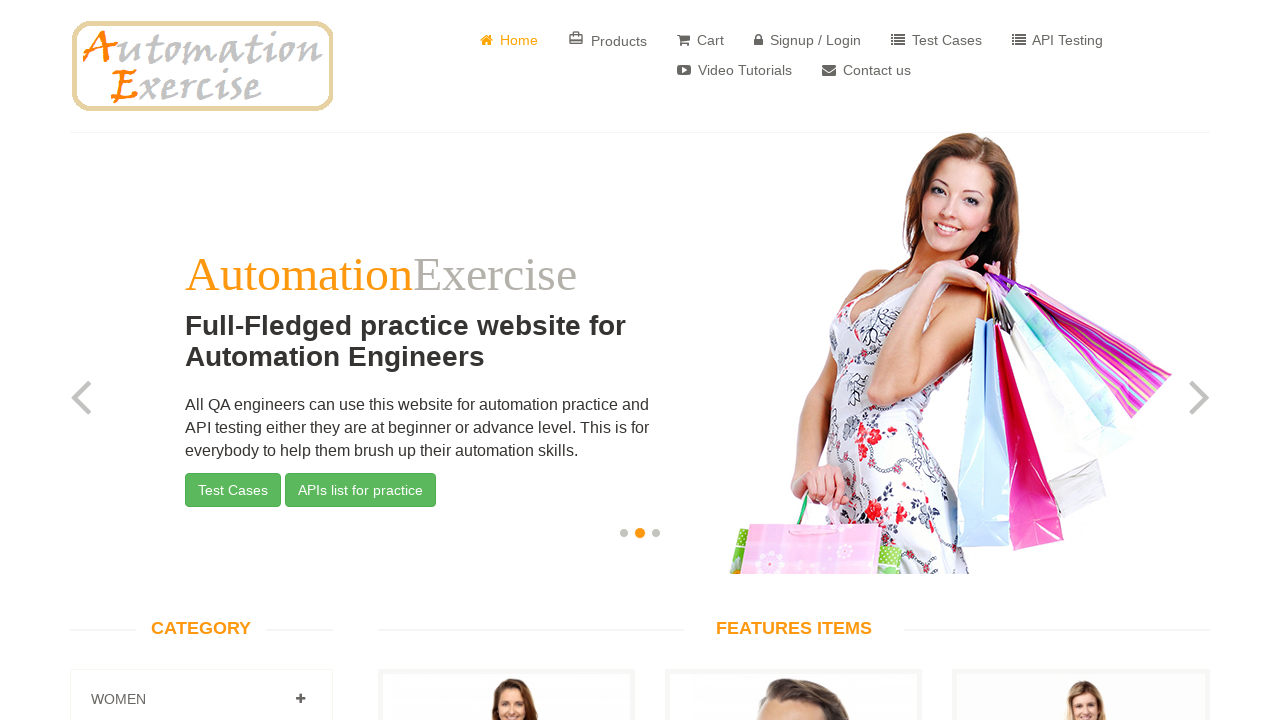

Retrieved scroll position: 0px from top
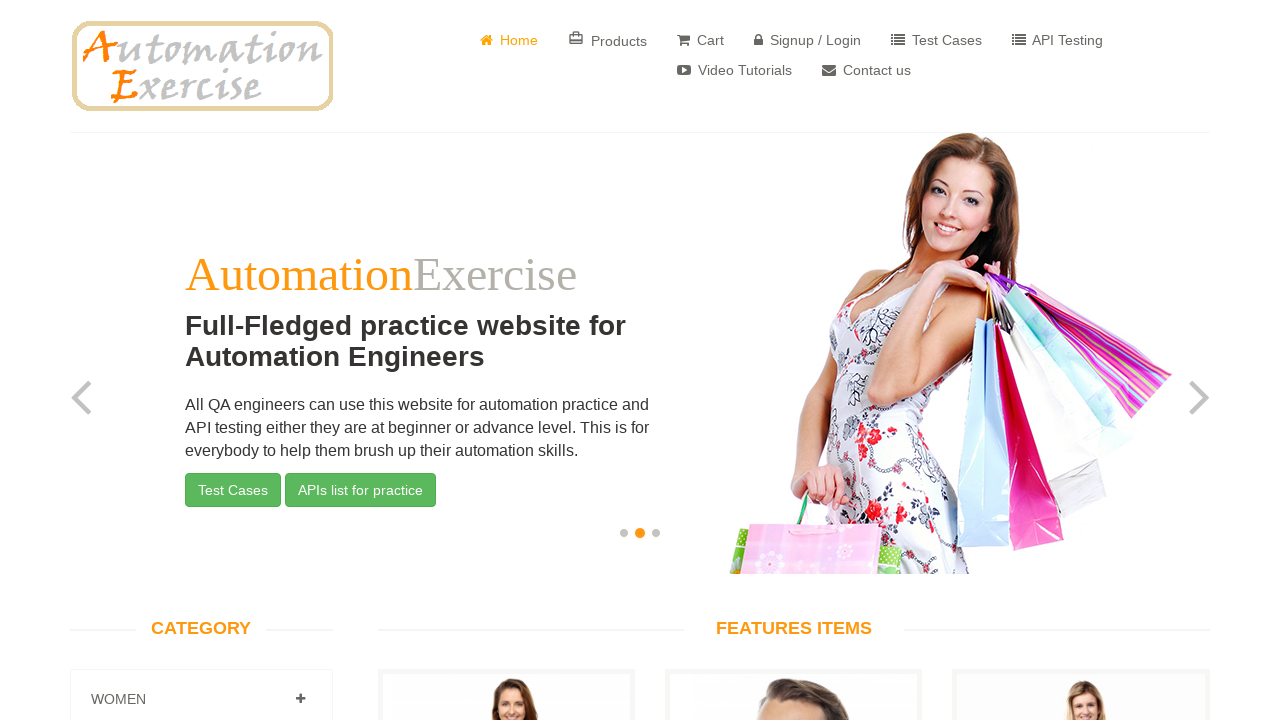

Verified page scrolled to top (scroll position < 100px)
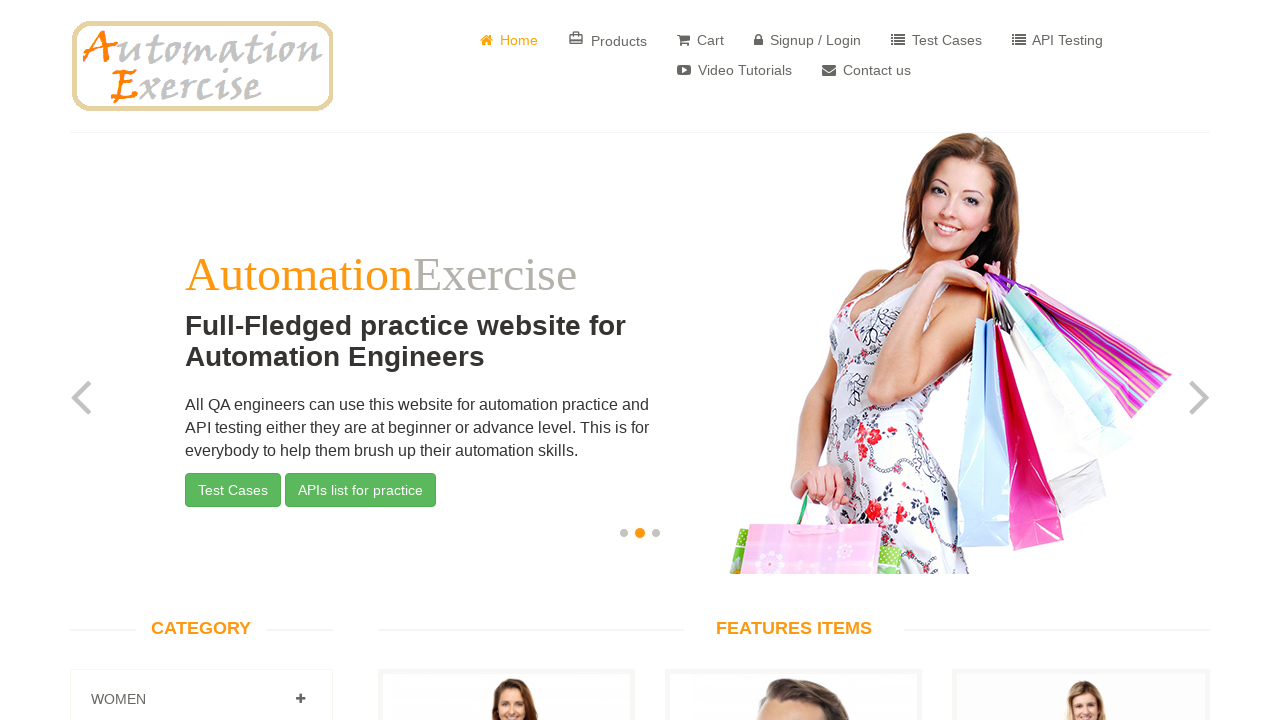

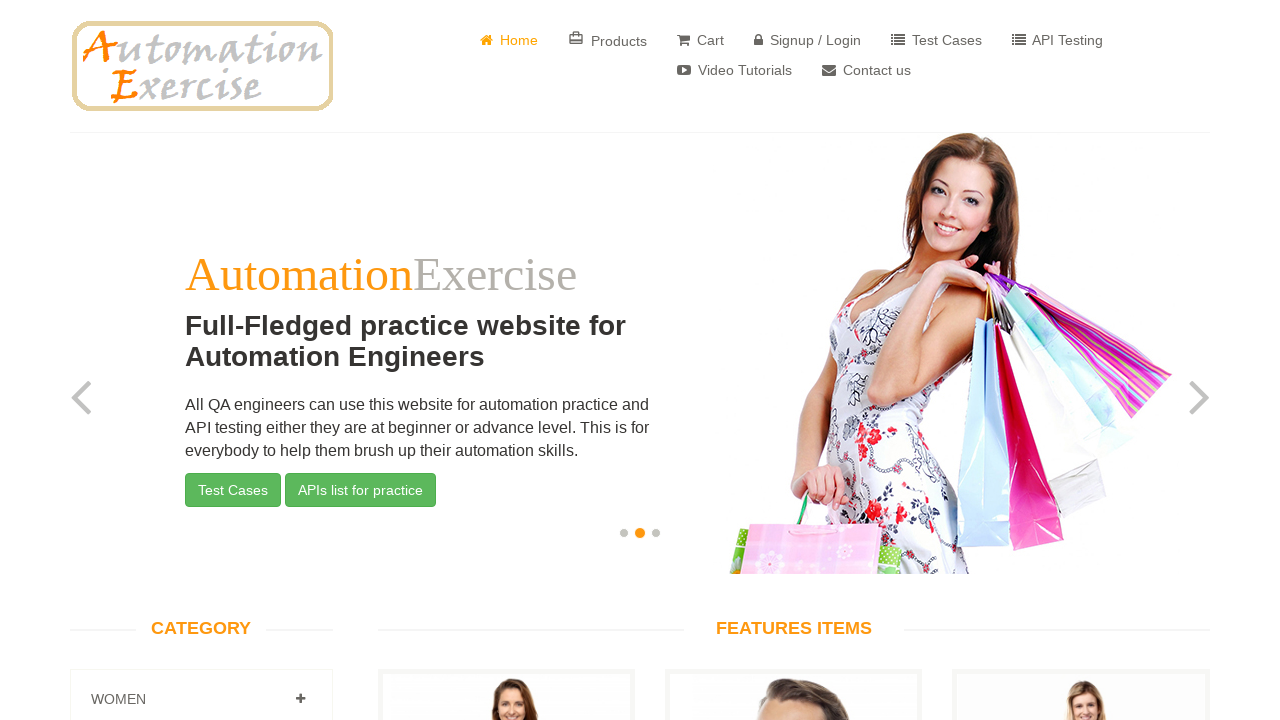